Tests that the Insider homepage loads successfully by verifying the page title contains "Insider"

Starting URL: https://useinsider.com

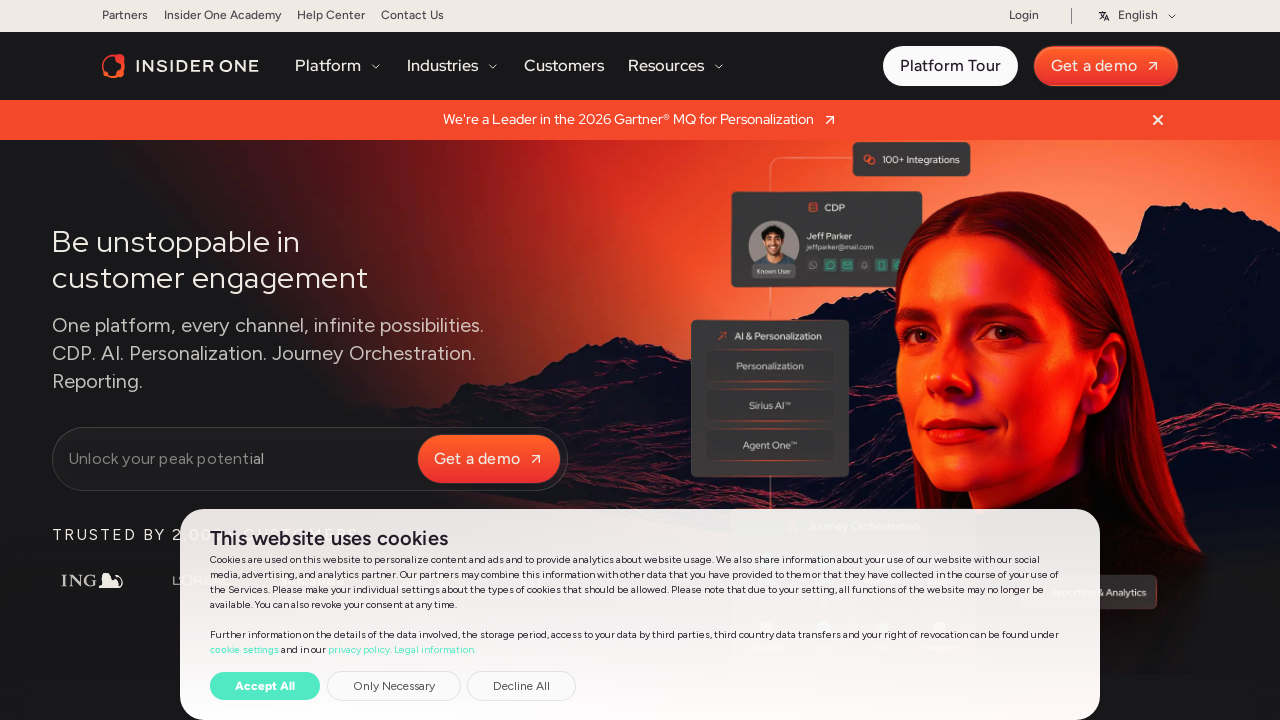

Waited for page to fully load (networkidle state)
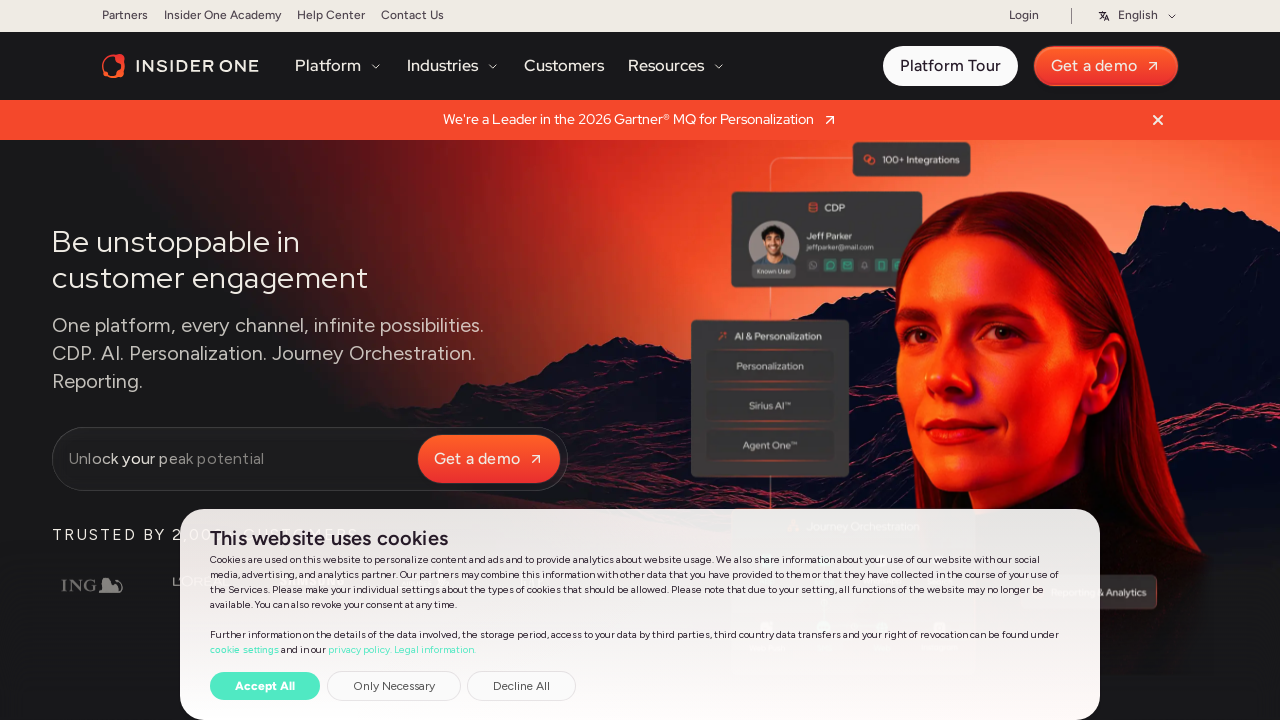

Verified page title contains 'Insider'
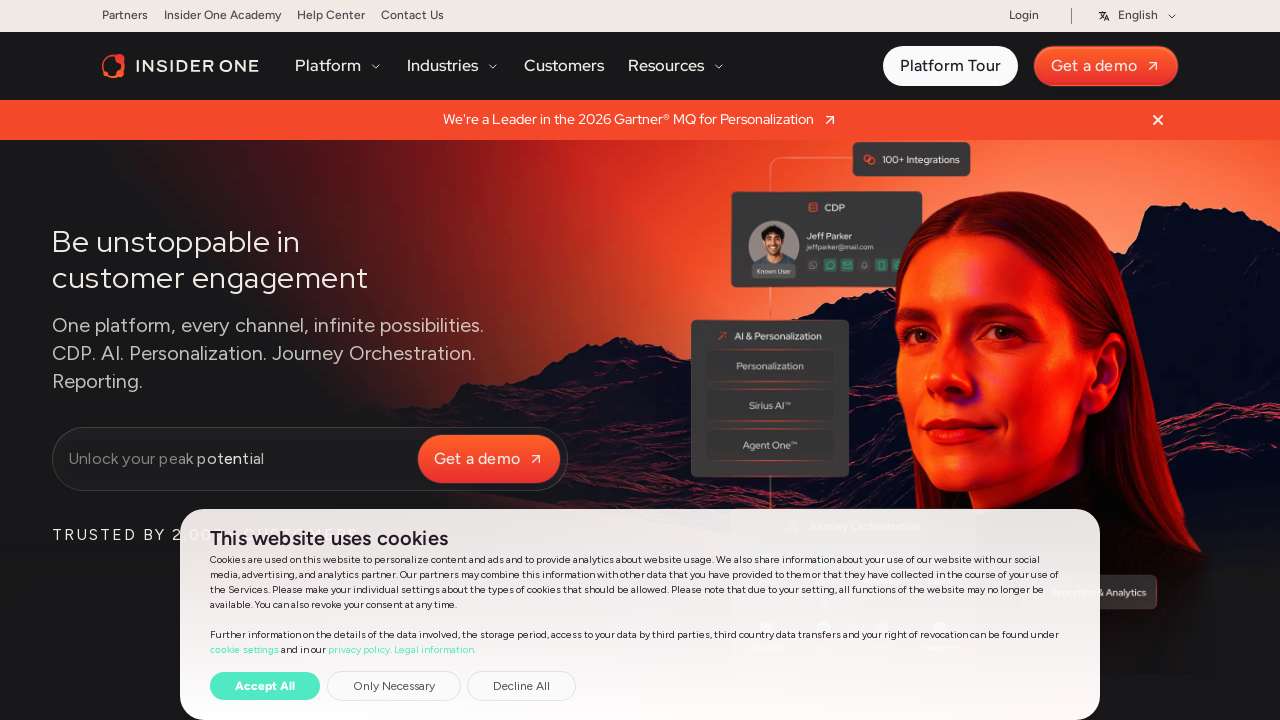

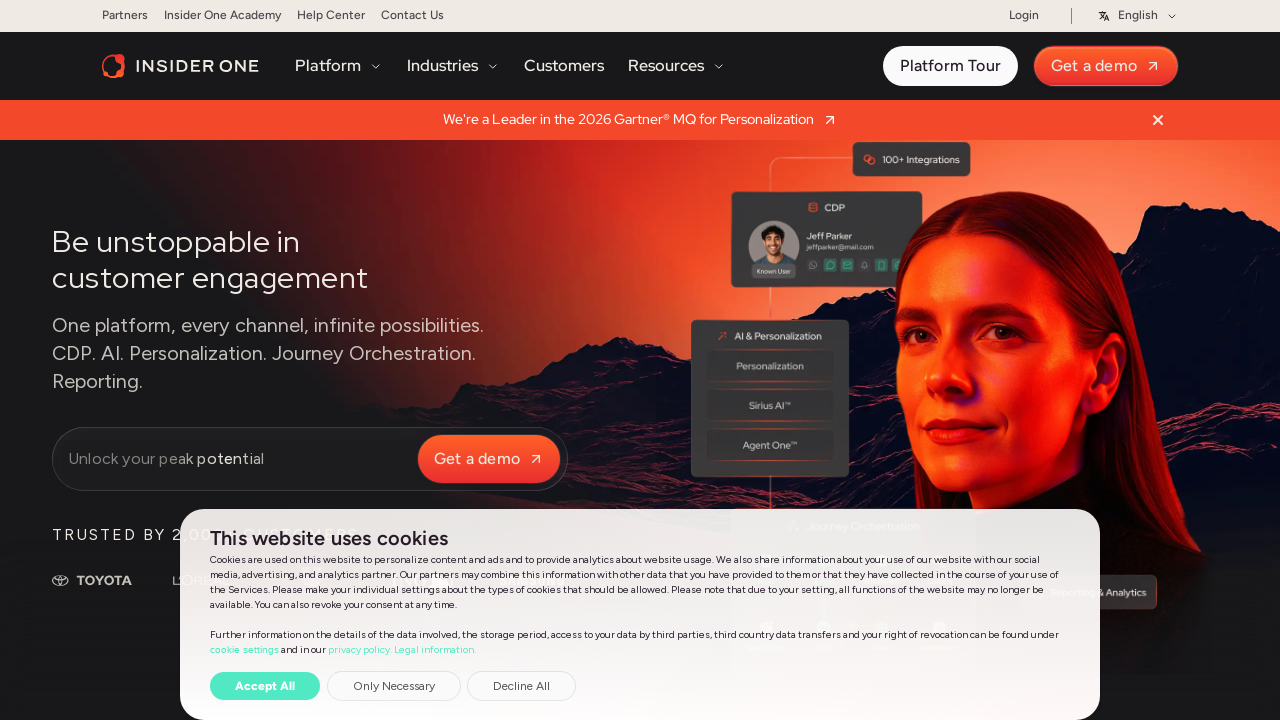